Tests a simple form by locating and clicking the submit button on a form page

Starting URL: http://suninjuly.github.io/simple_form_find_task.html

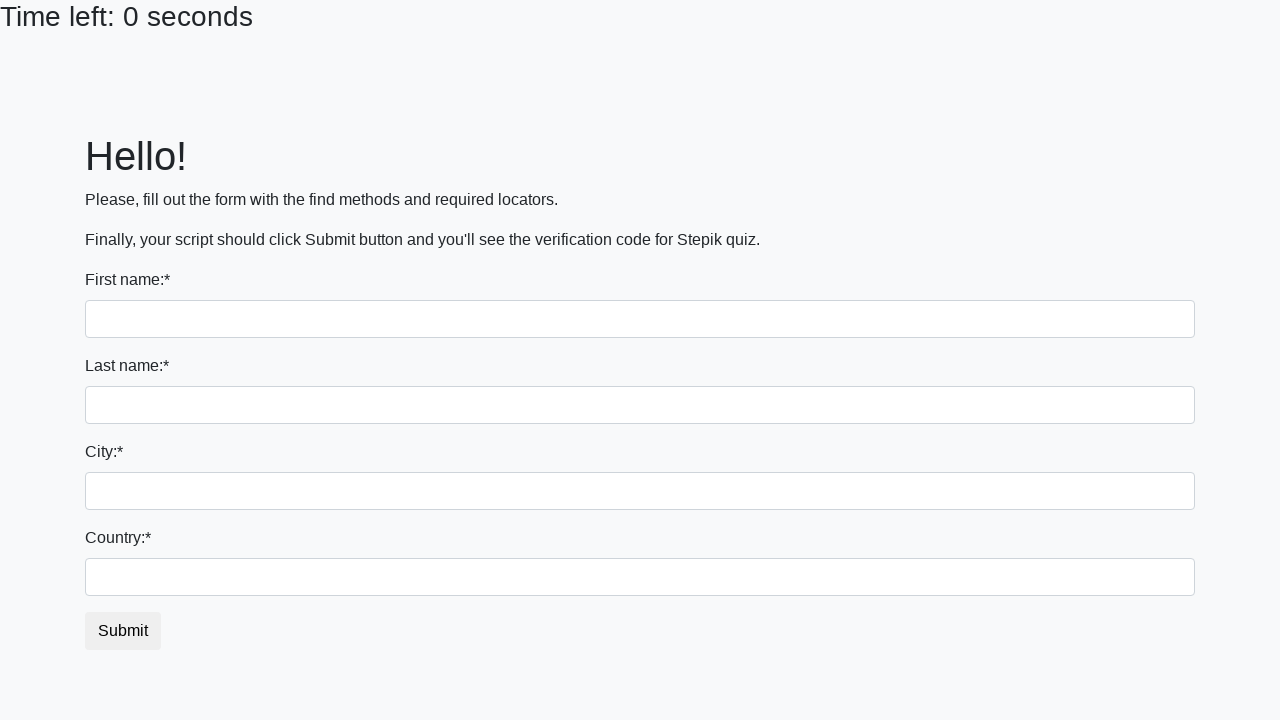

Submit button became visible
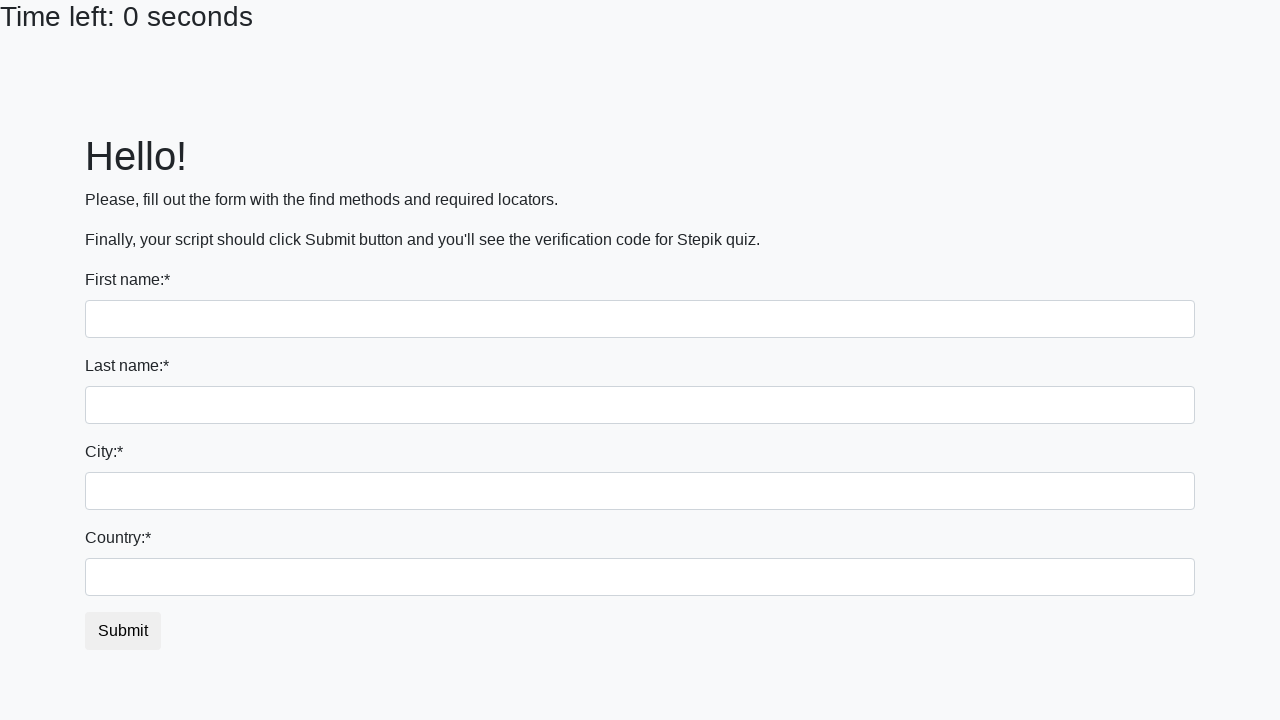

Clicked the submit button on the form at (123, 631) on #submit_button
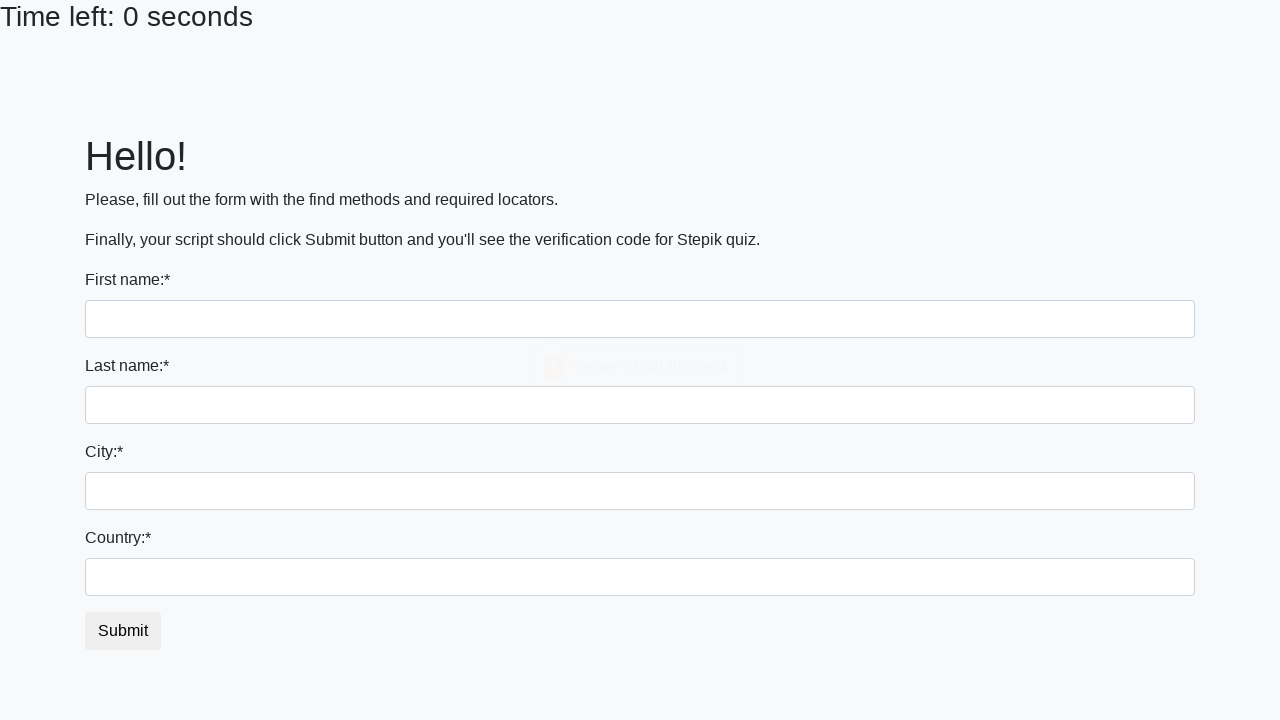

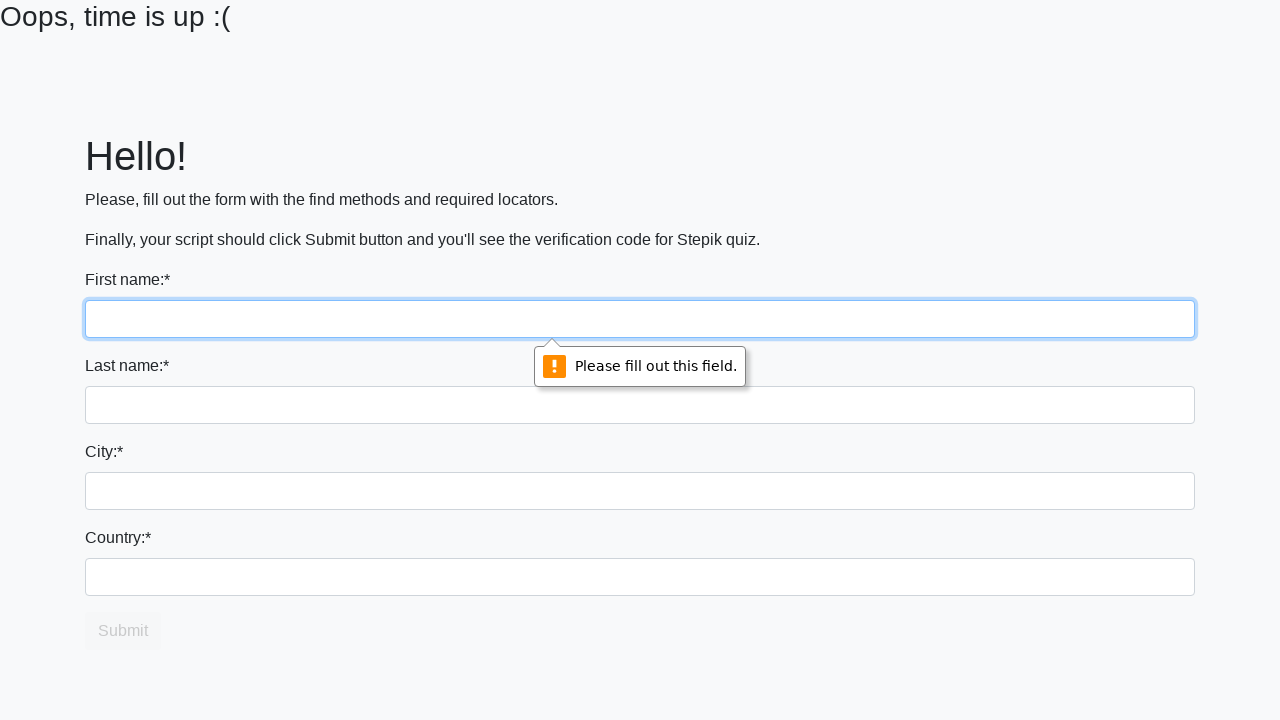